Tests adding a product (Iphone 6 32gb) to cart, accepting the alert, and verifying it appears in the cart

Starting URL: https://www.demoblaze.com/

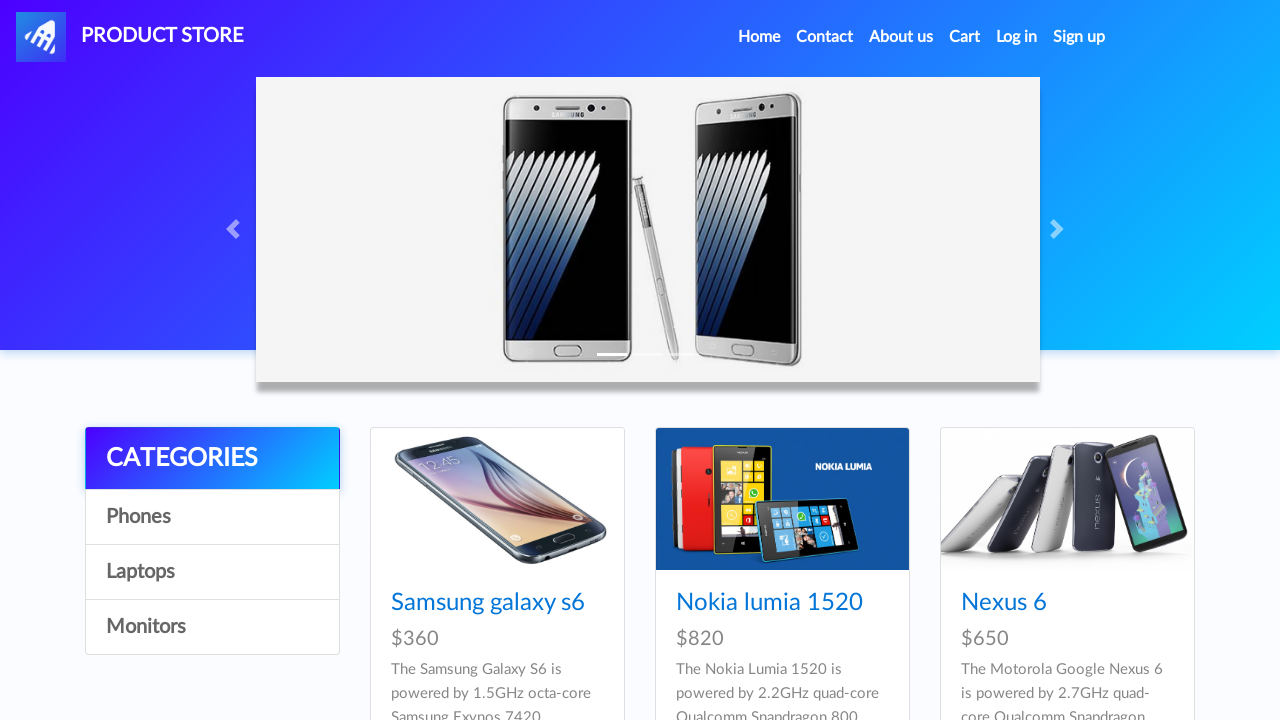

Waited for products to load on Demoblaze homepage
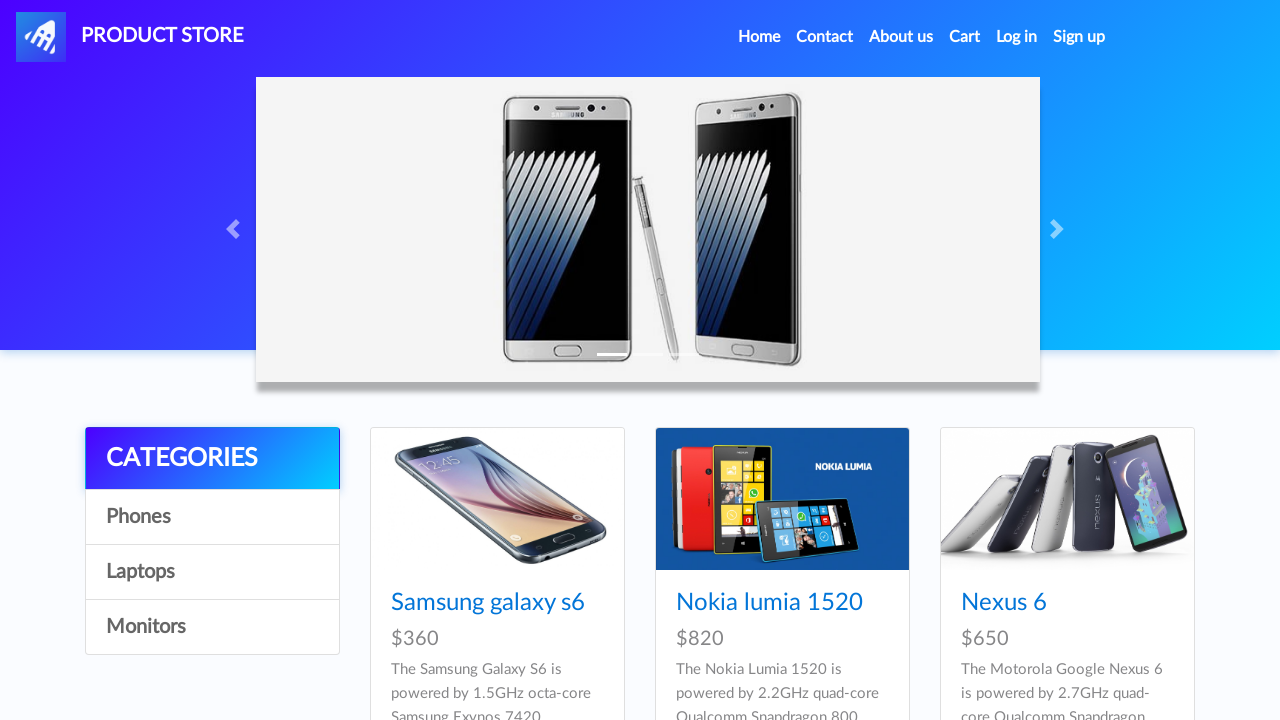

Clicked on Iphone 6 32gb product at (752, 361) on .hrefch:has-text('Iphone 6 32gb')
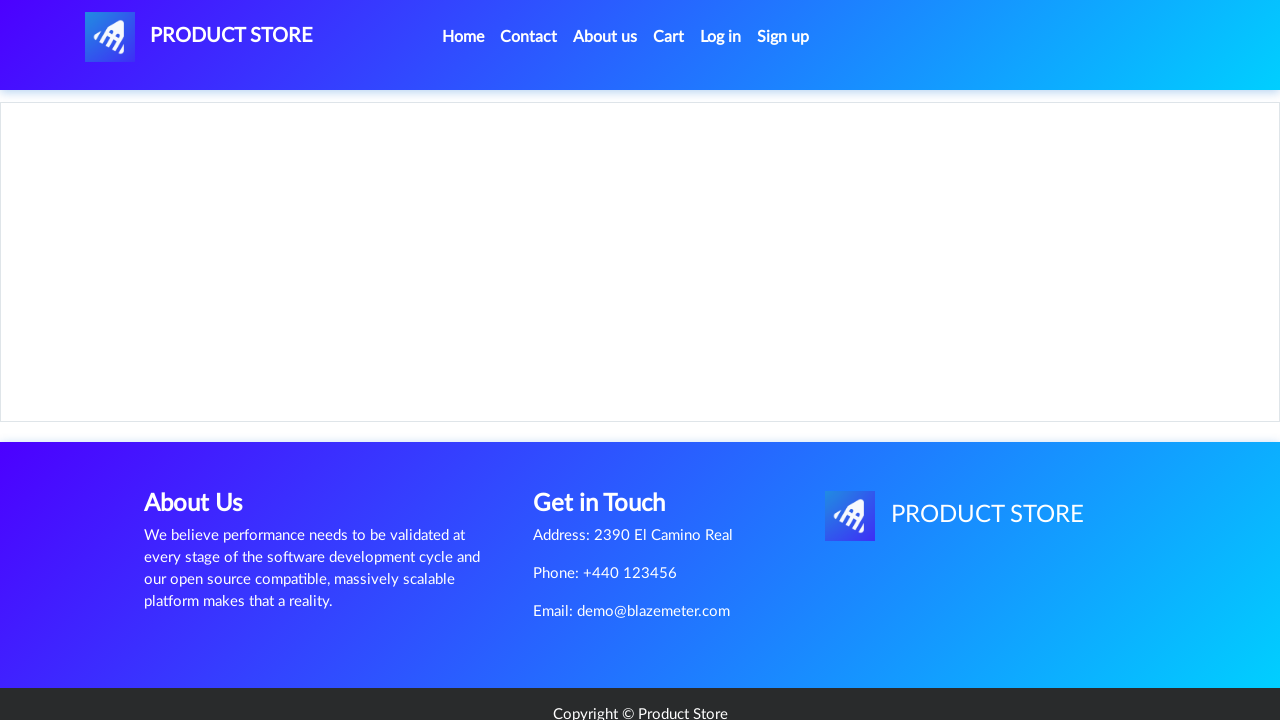

Clicked Add to Cart button at (610, 440) on .btn-success
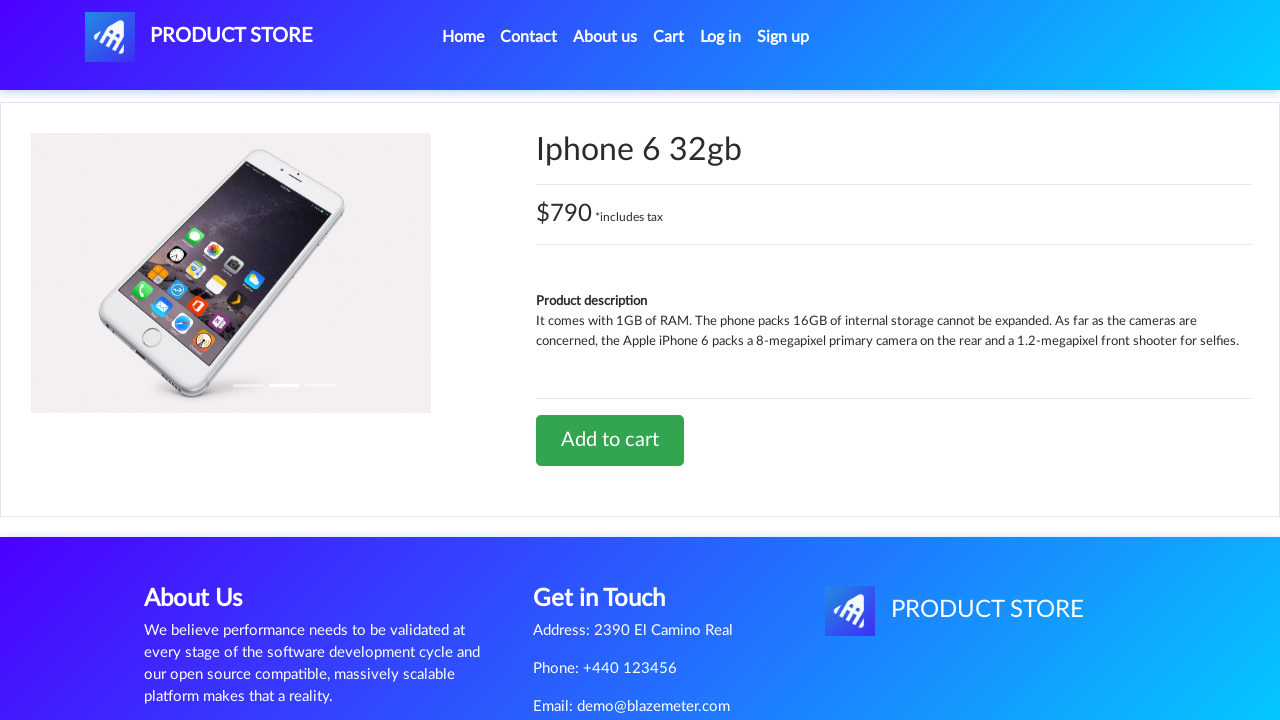

Set up dialog handler to accept alerts
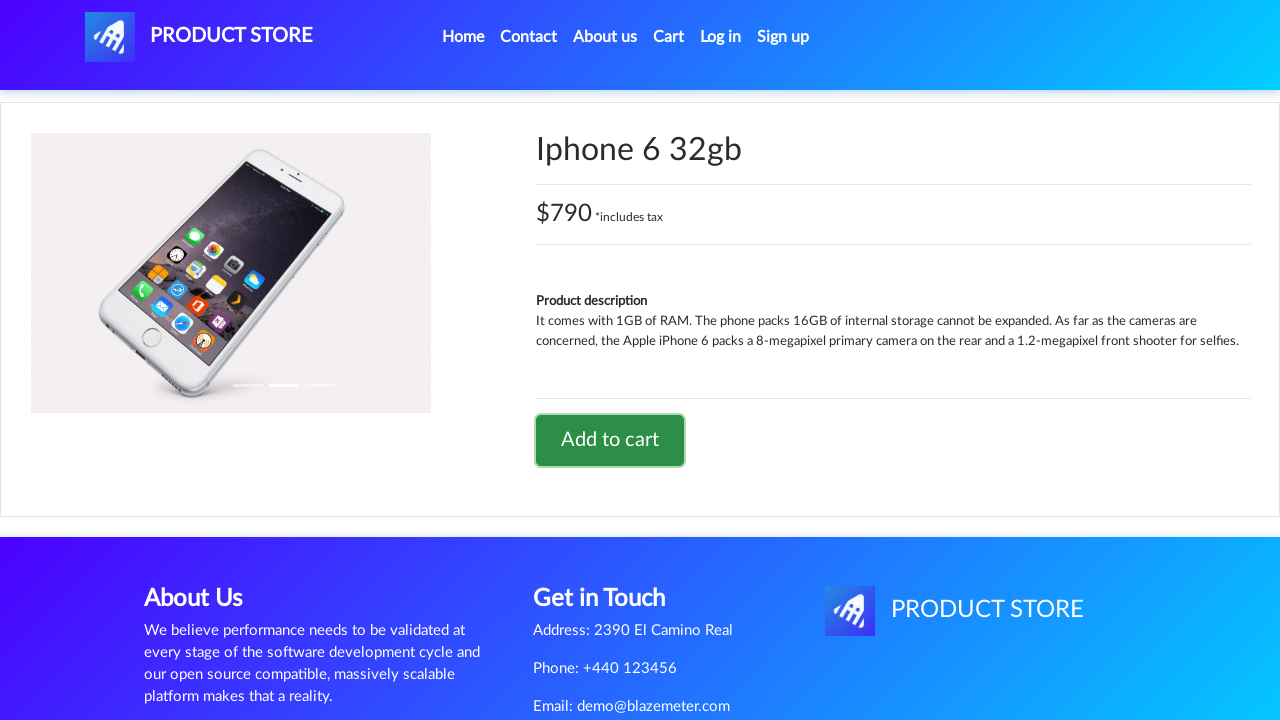

Waited for alert to be processed
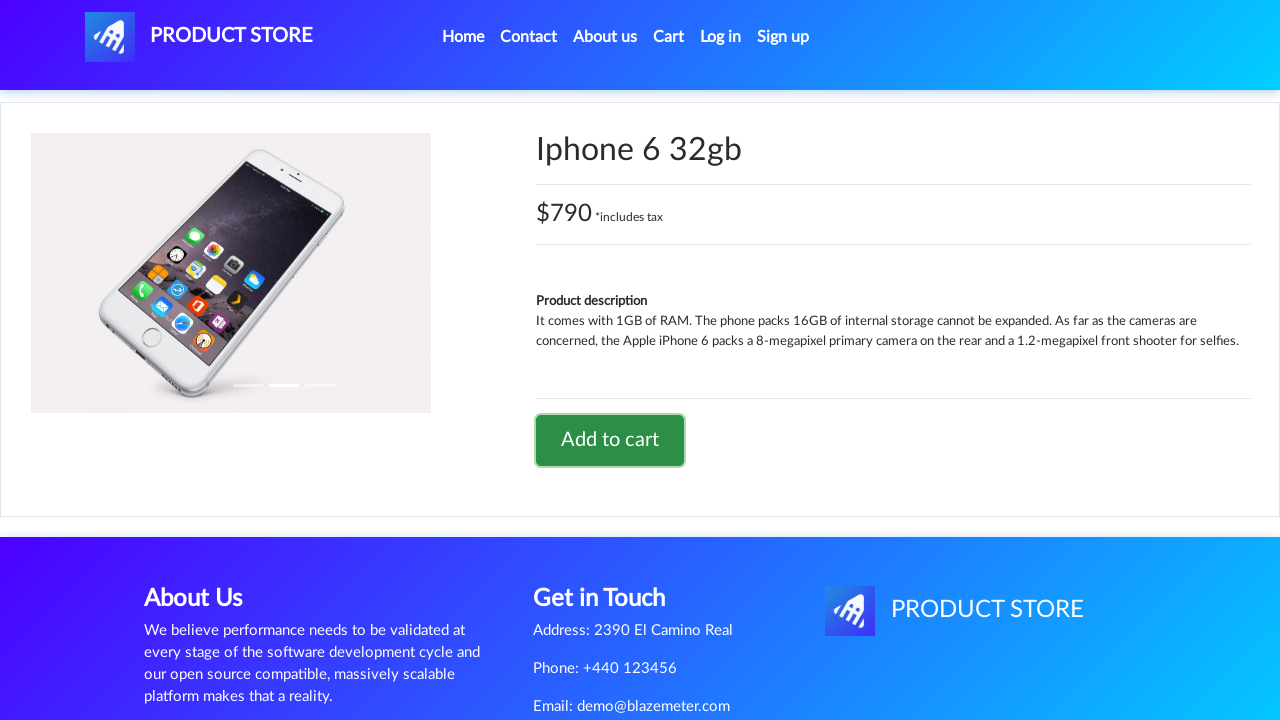

Clicked on Cart link in navigation at (669, 37) on #cartur
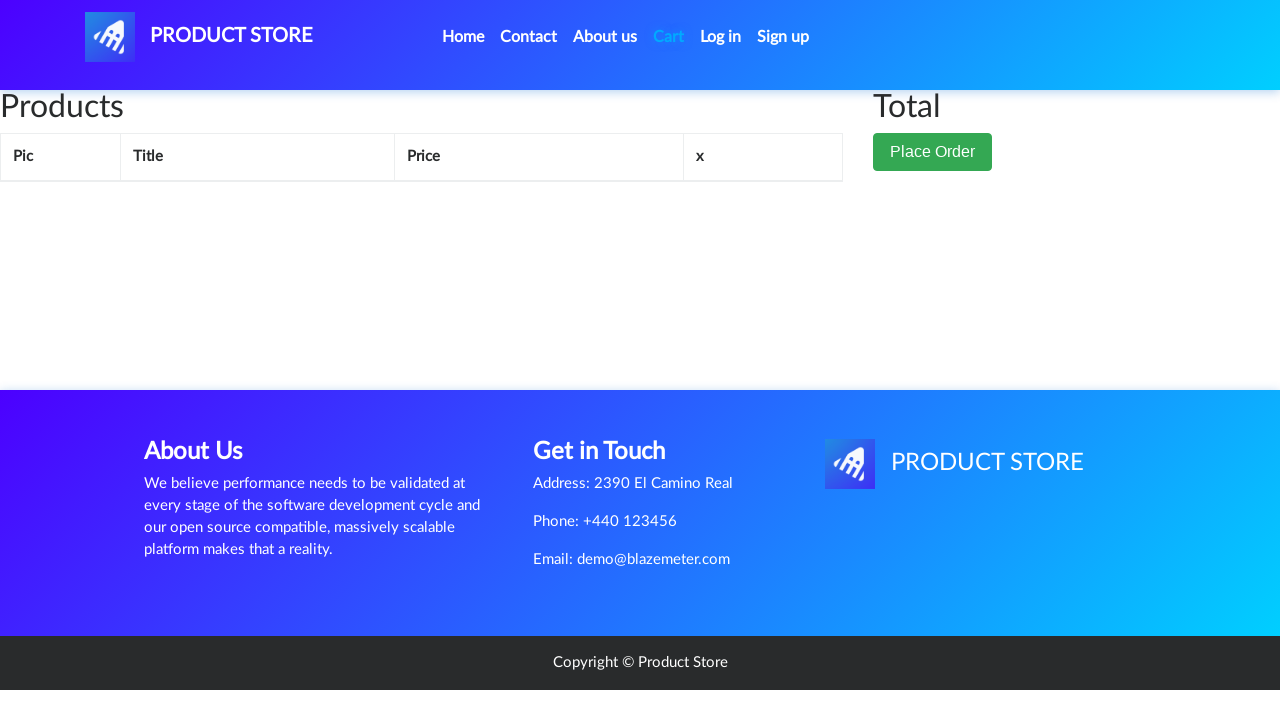

Verified product appears in cart
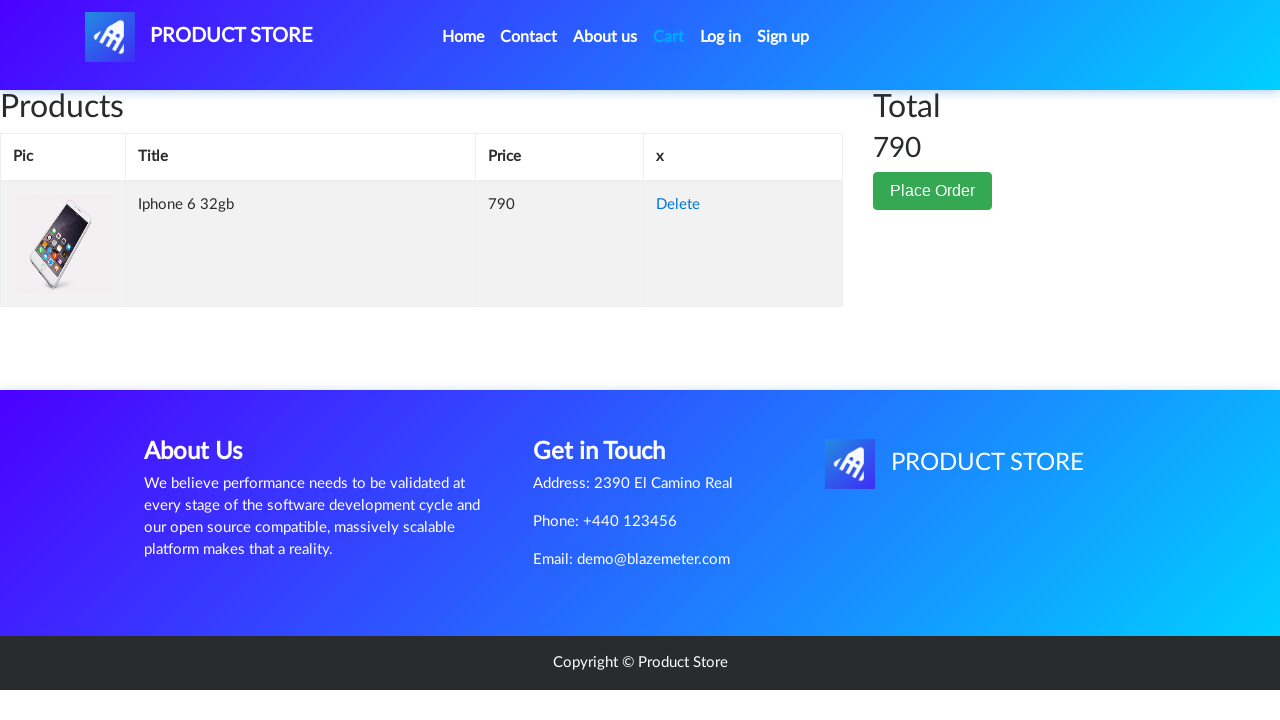

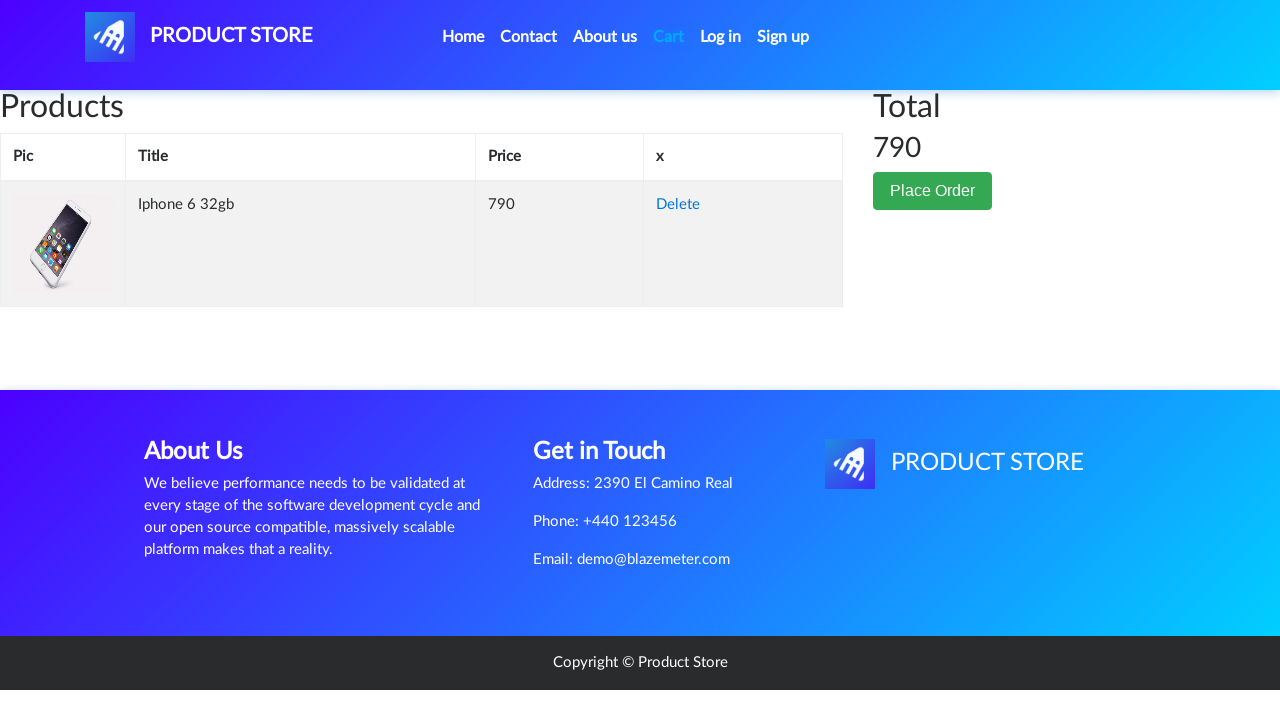